Tests text search with an invalid term and verifies no results are returned

Starting URL: https://guya.moe/read/manga/Kaguya-Wants-To-Be-Confessed-To/163/1/

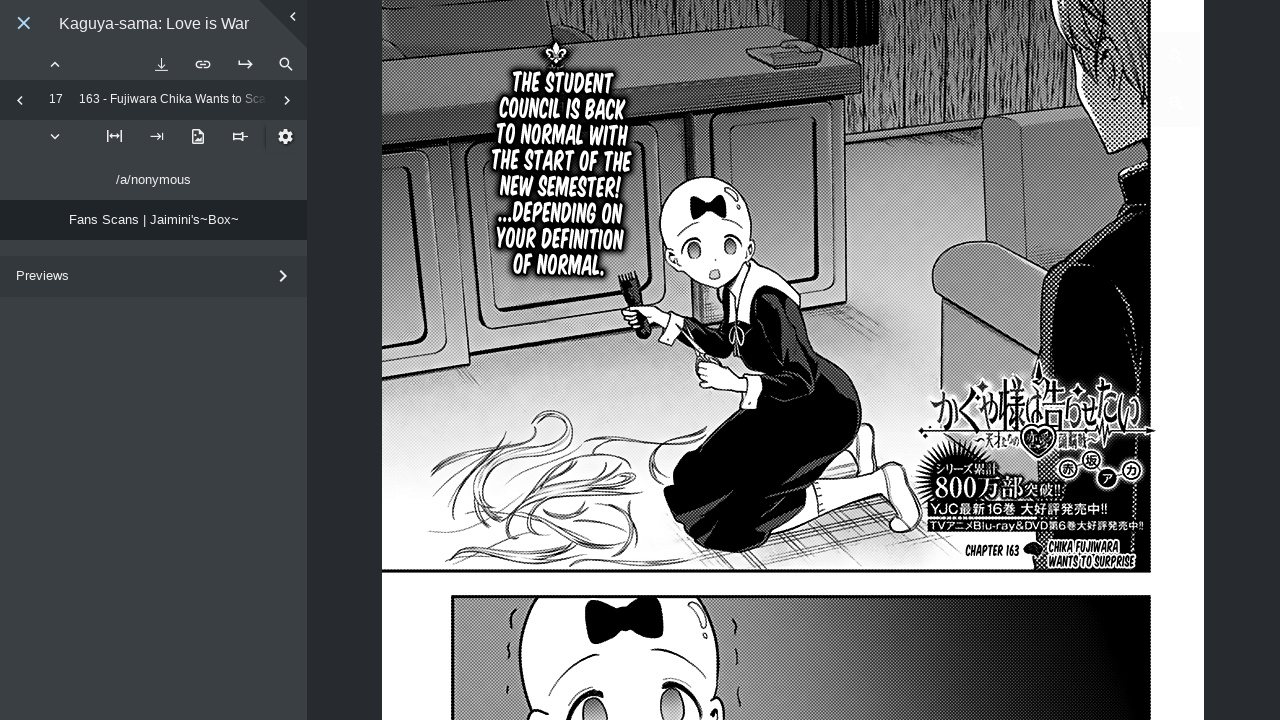

Search button became visible
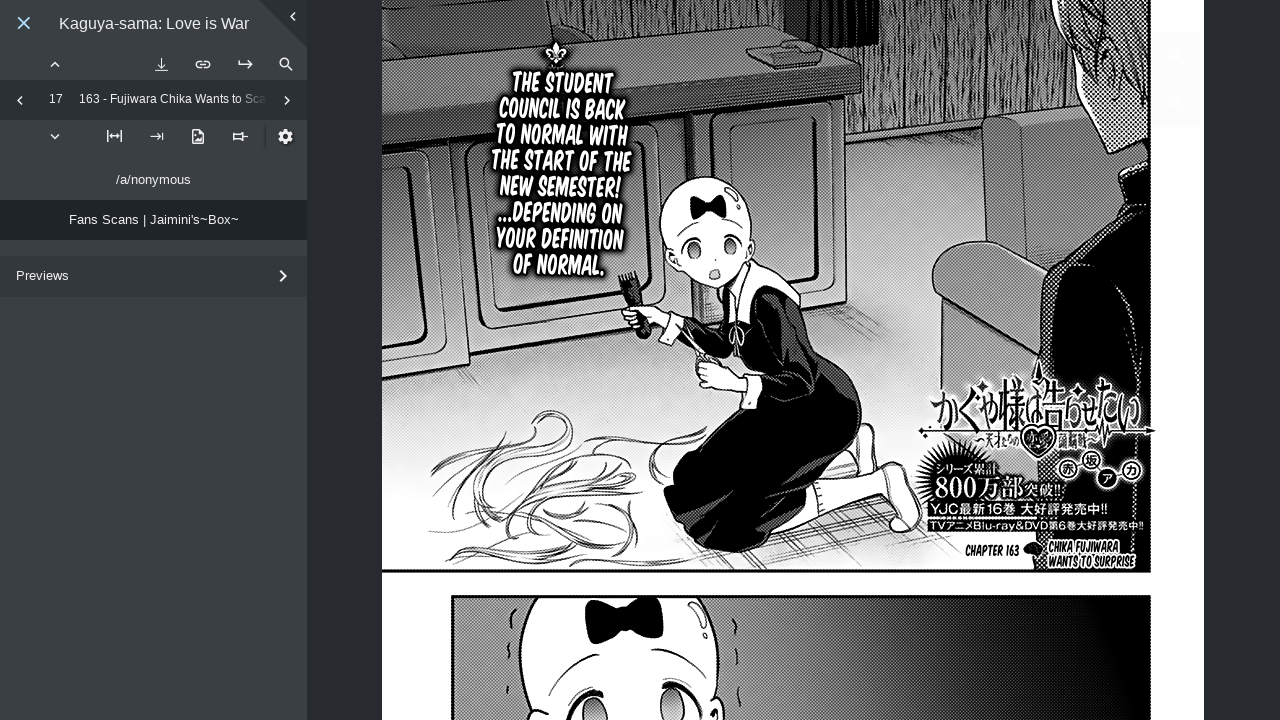

Clicked search button at (286, 64) on .search
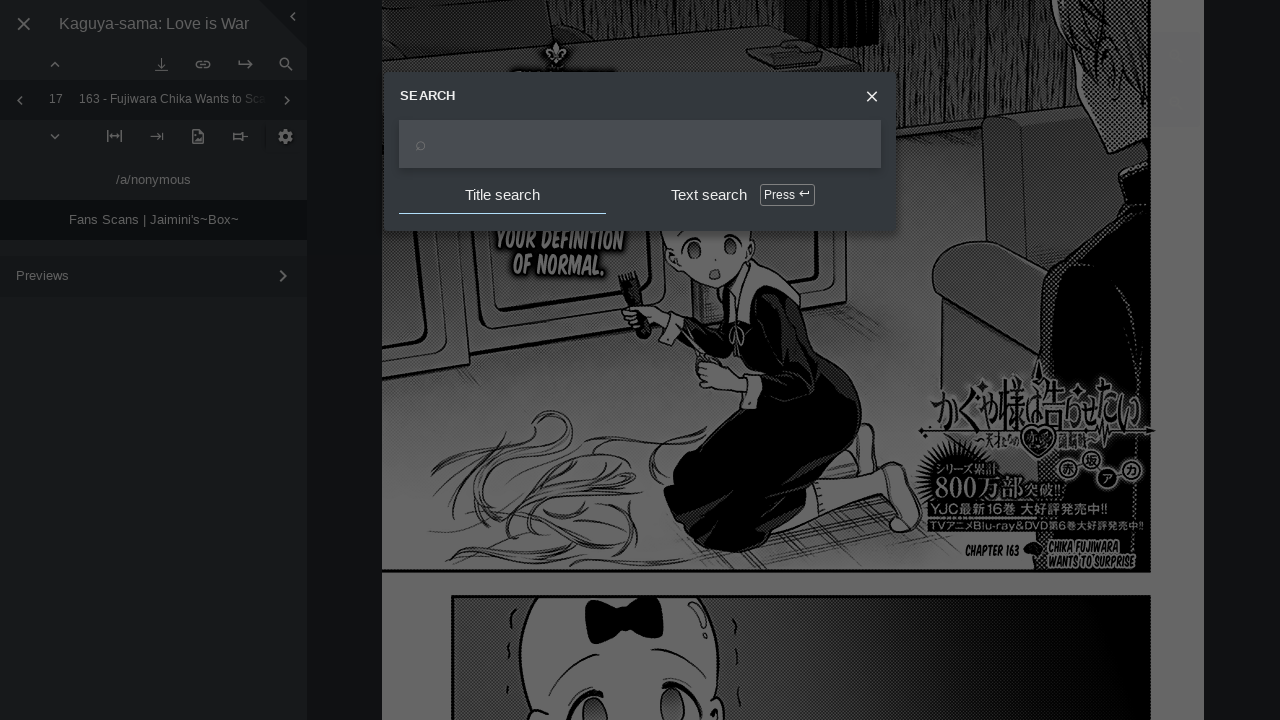

Search input field became visible
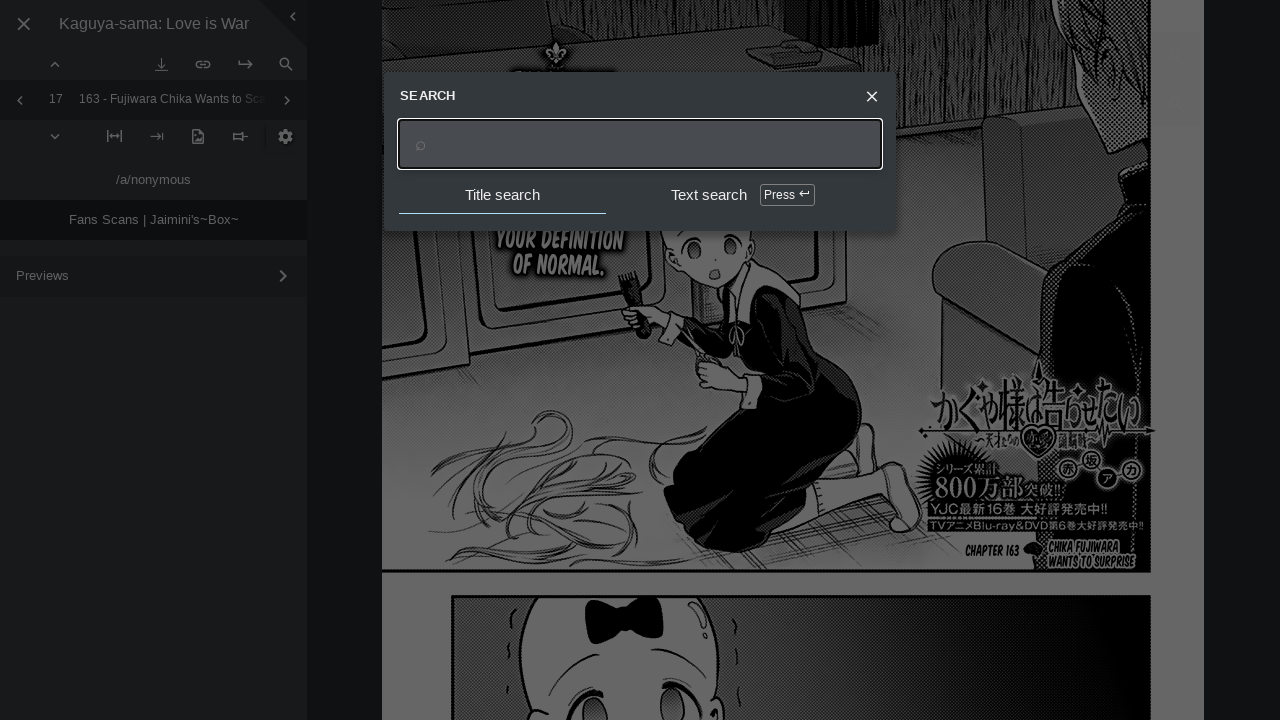

Filled search field with invalid term 'floccinaucinihilipilification' on .UI.Input
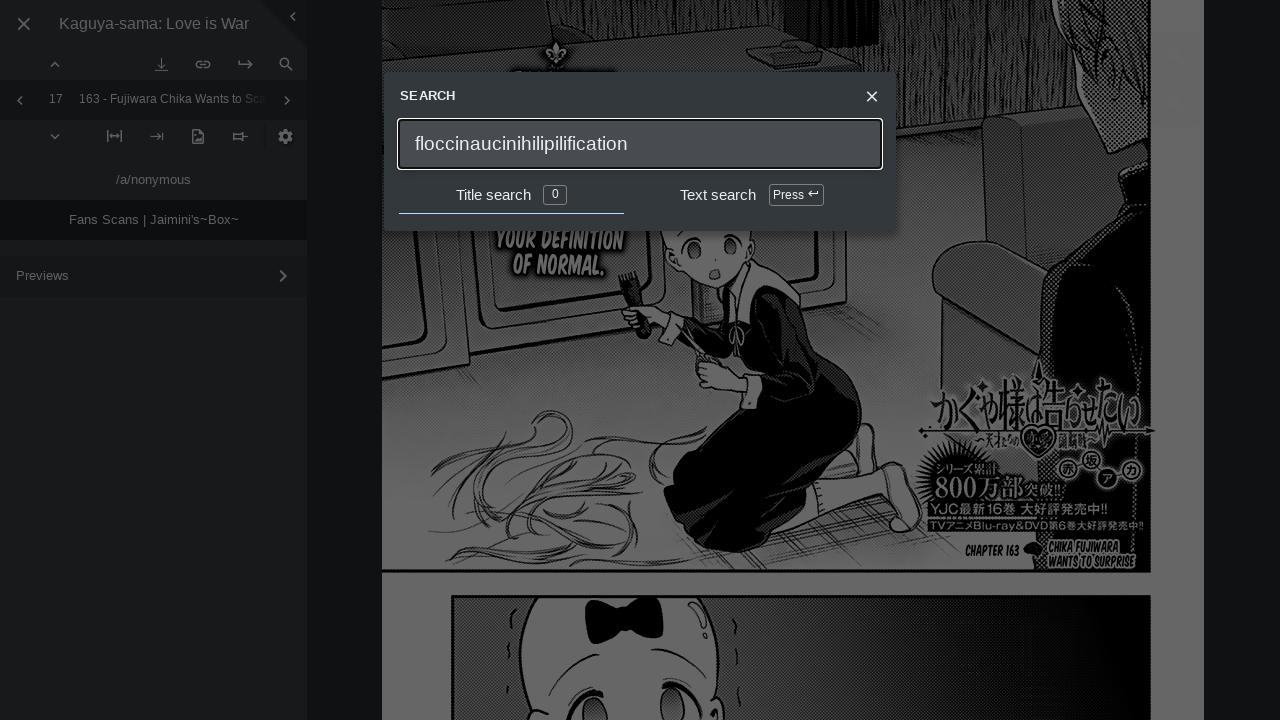

Pressed Enter to trigger search on .UI.Input
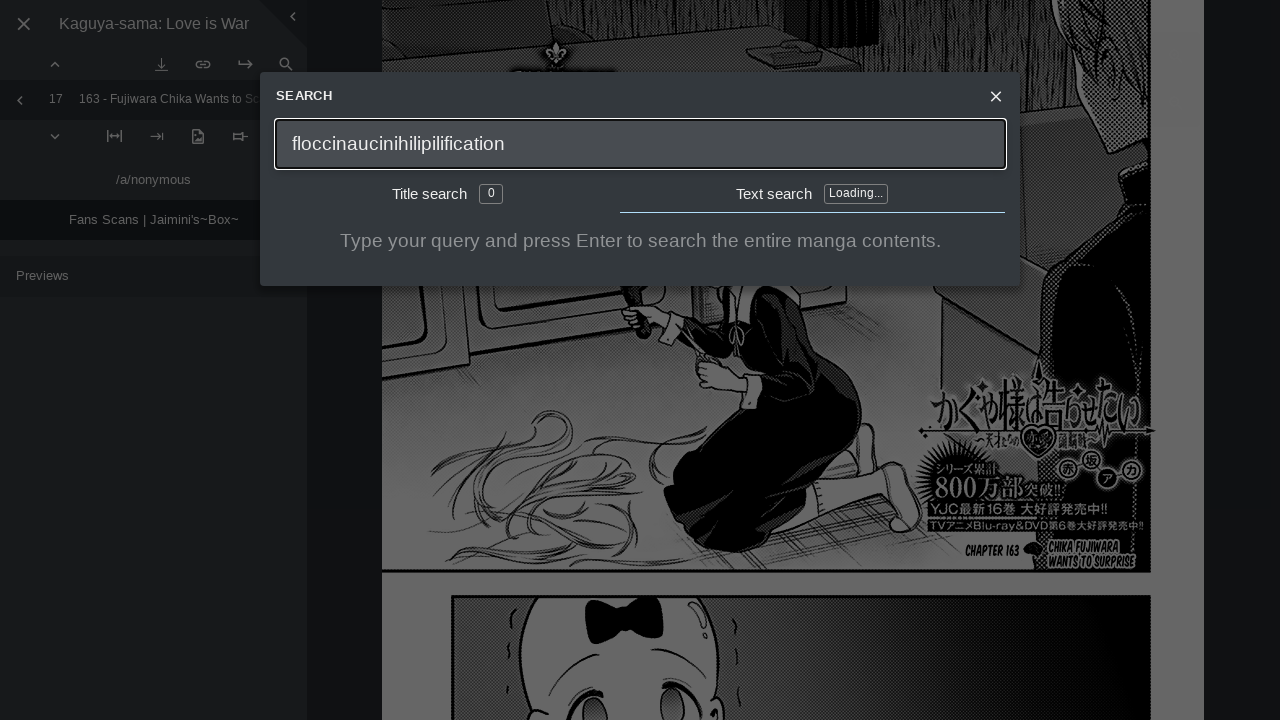

Waited 3 seconds for search results to load
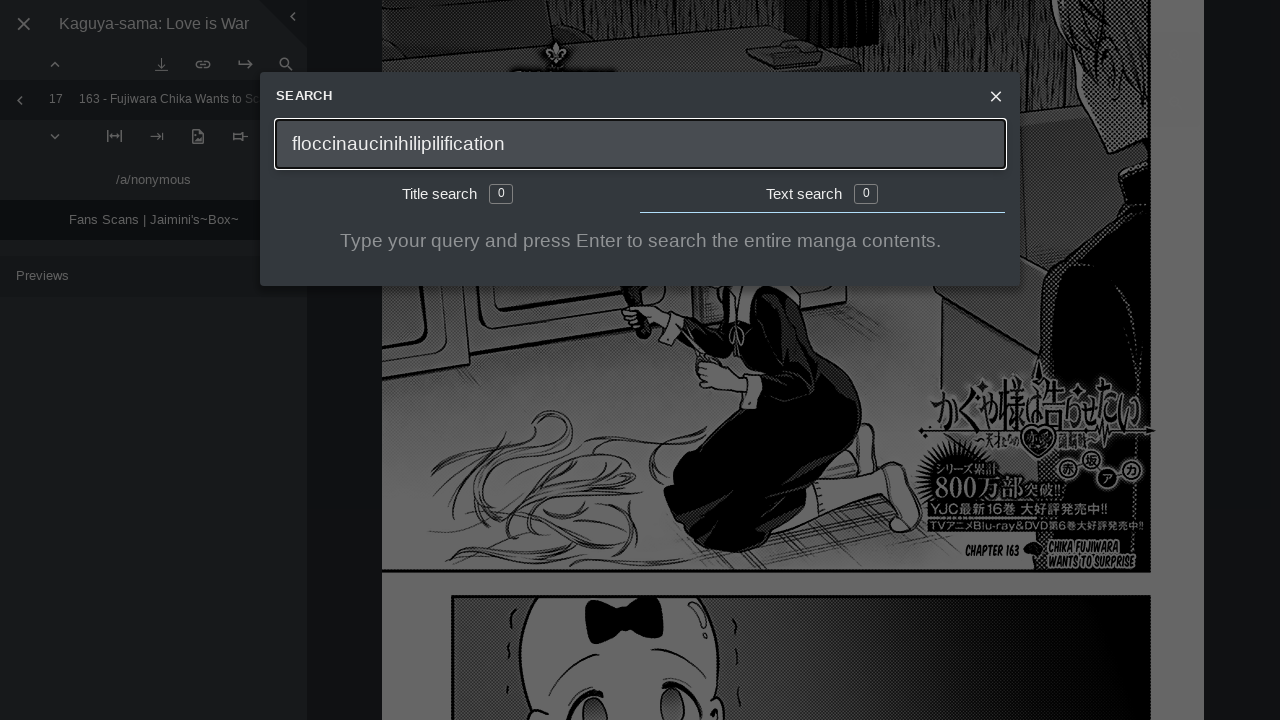

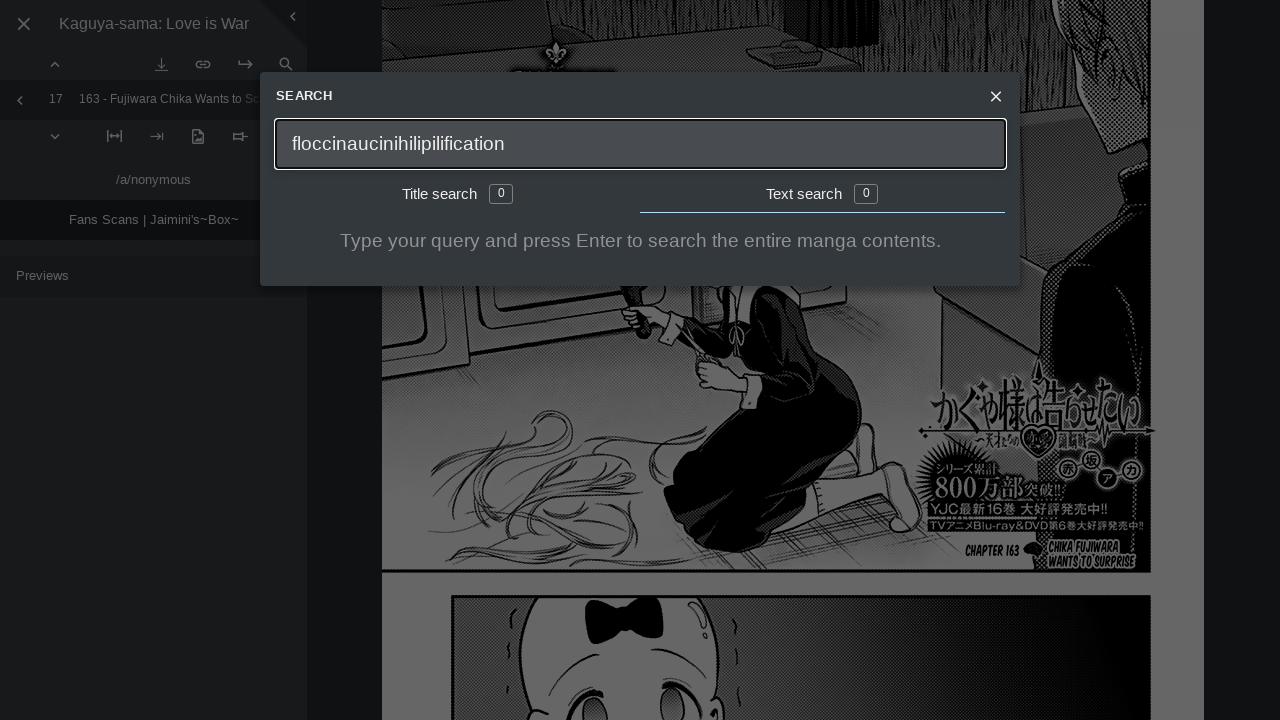